Checks that the site logo is displayed on the page

Starting URL: https://www.digitalunite.com/practice-webform-learners

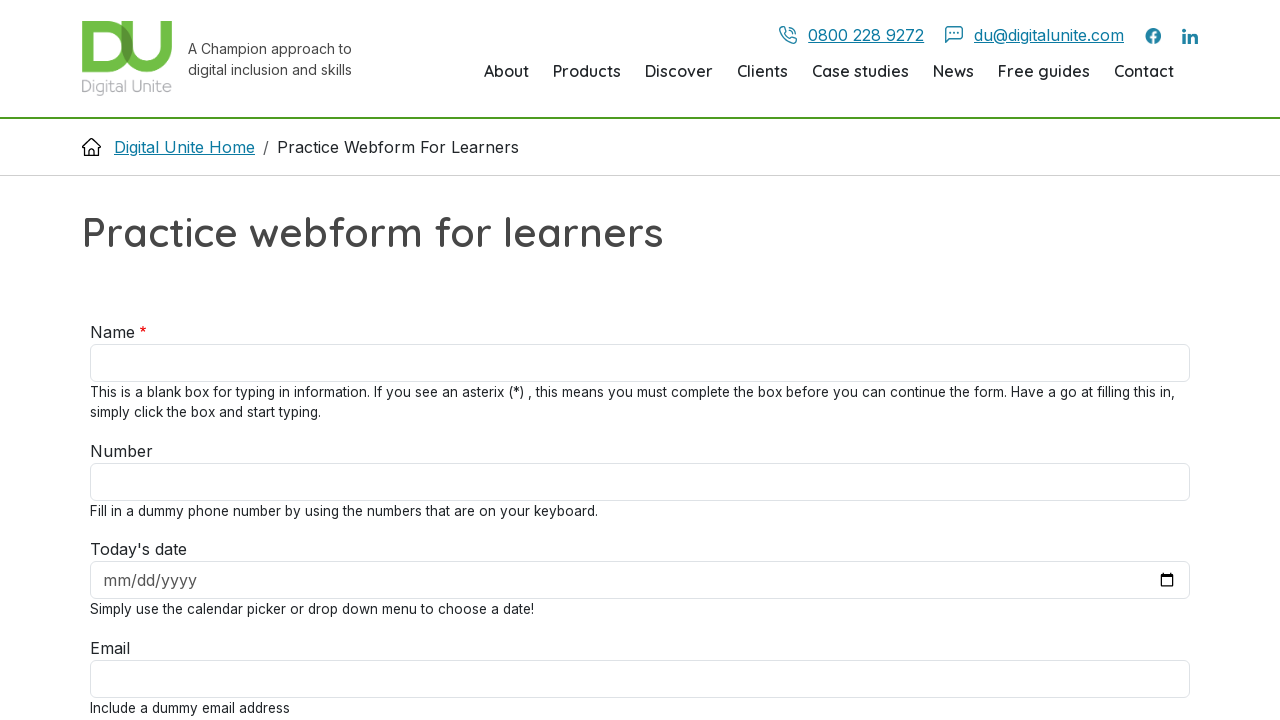

Navigated to practice webform page
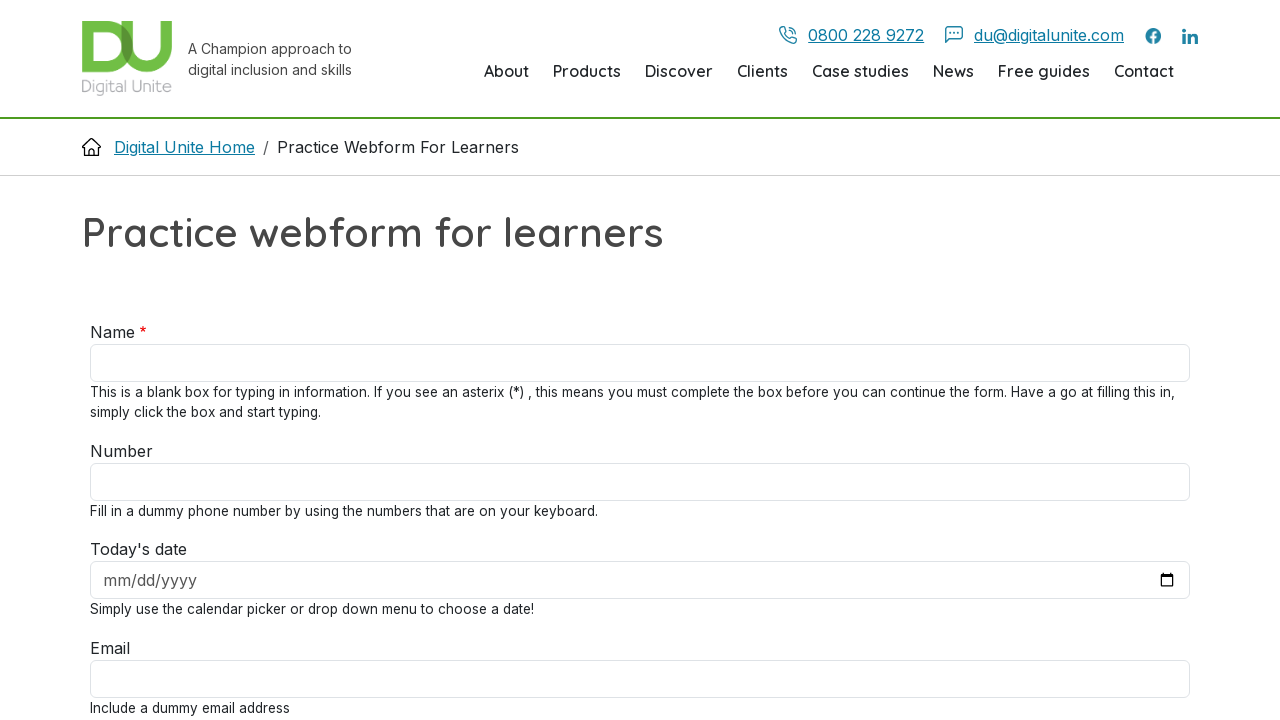

Located site logo element
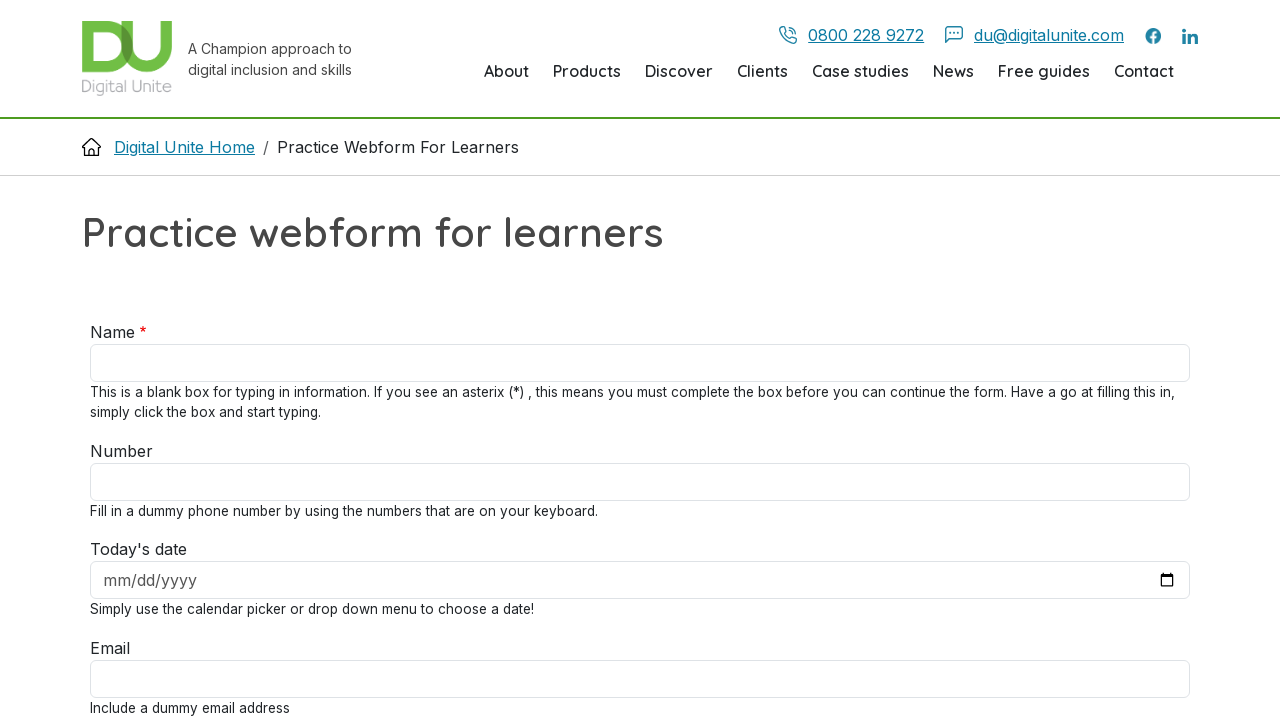

Verified that site logo is displayed on the page
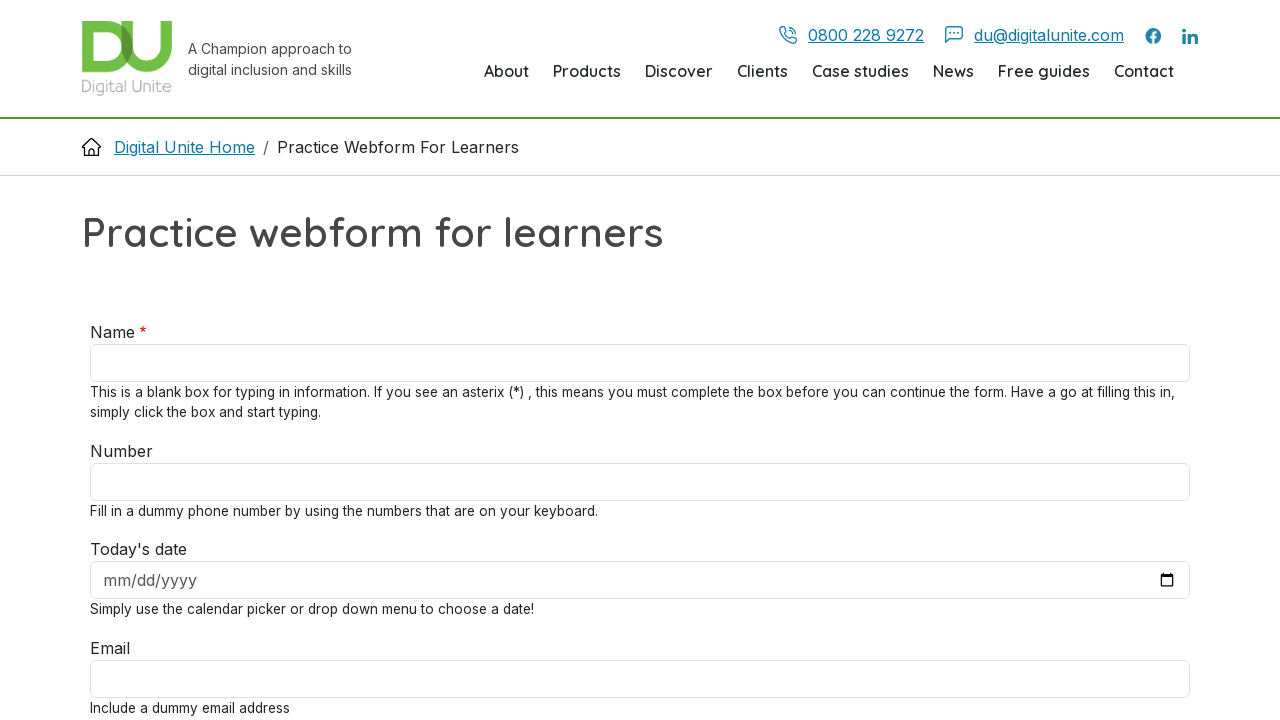

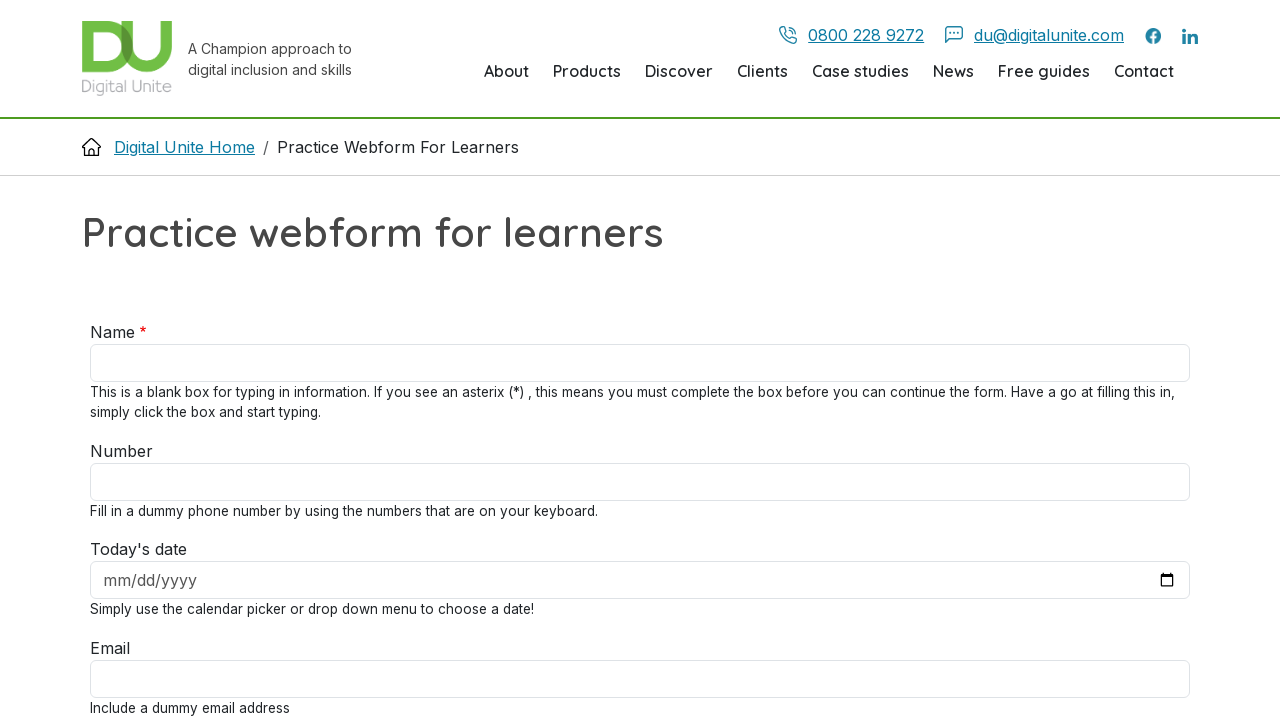